Tests search functionality on Rediff Money by entering different search queries and navigating via links

Starting URL: https://money.rediff.com/gainers/bse/daily/groupa

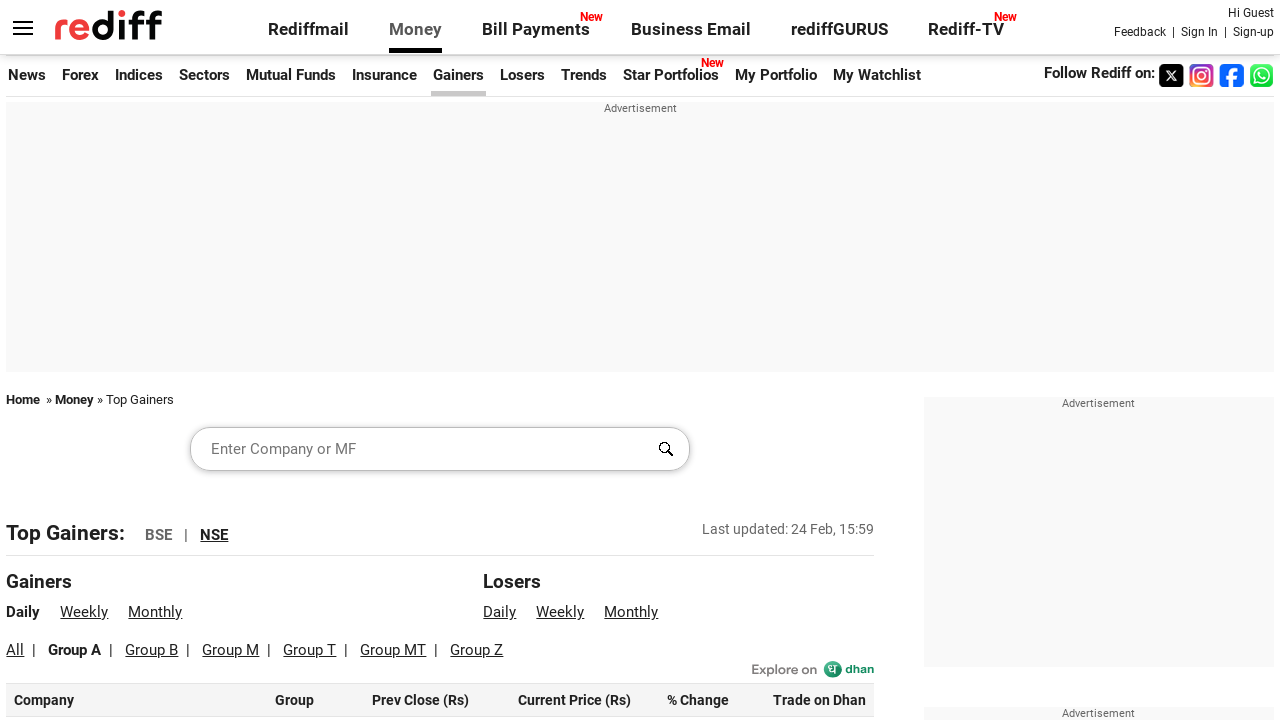

Located and cleared the search box on #srchword
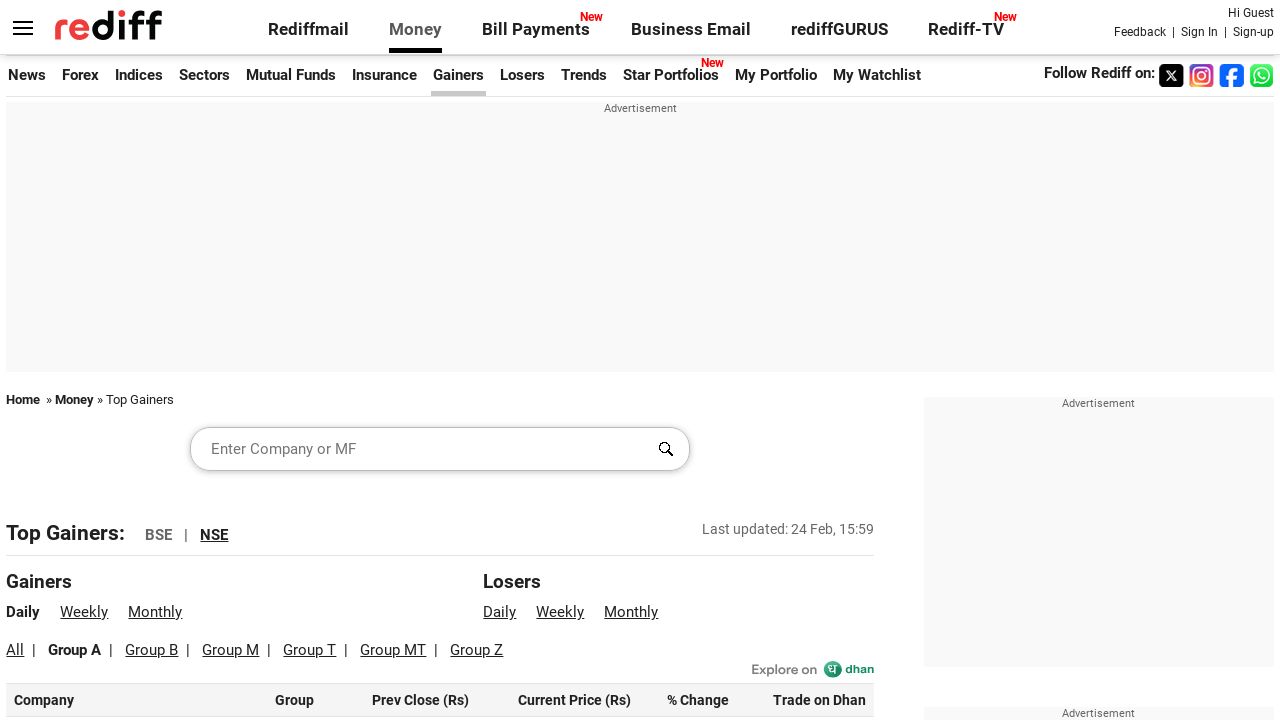

Entered 'Tata motors' in search box on #srchword
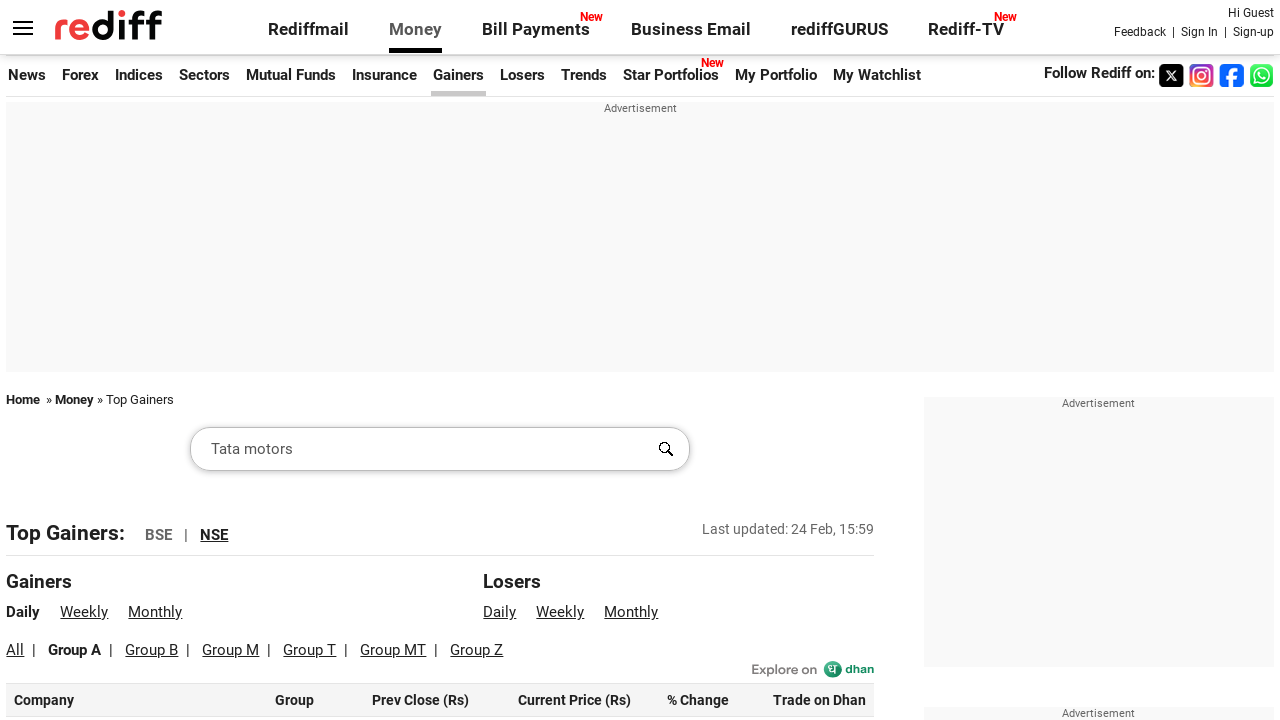

Waited 5 seconds for results to load
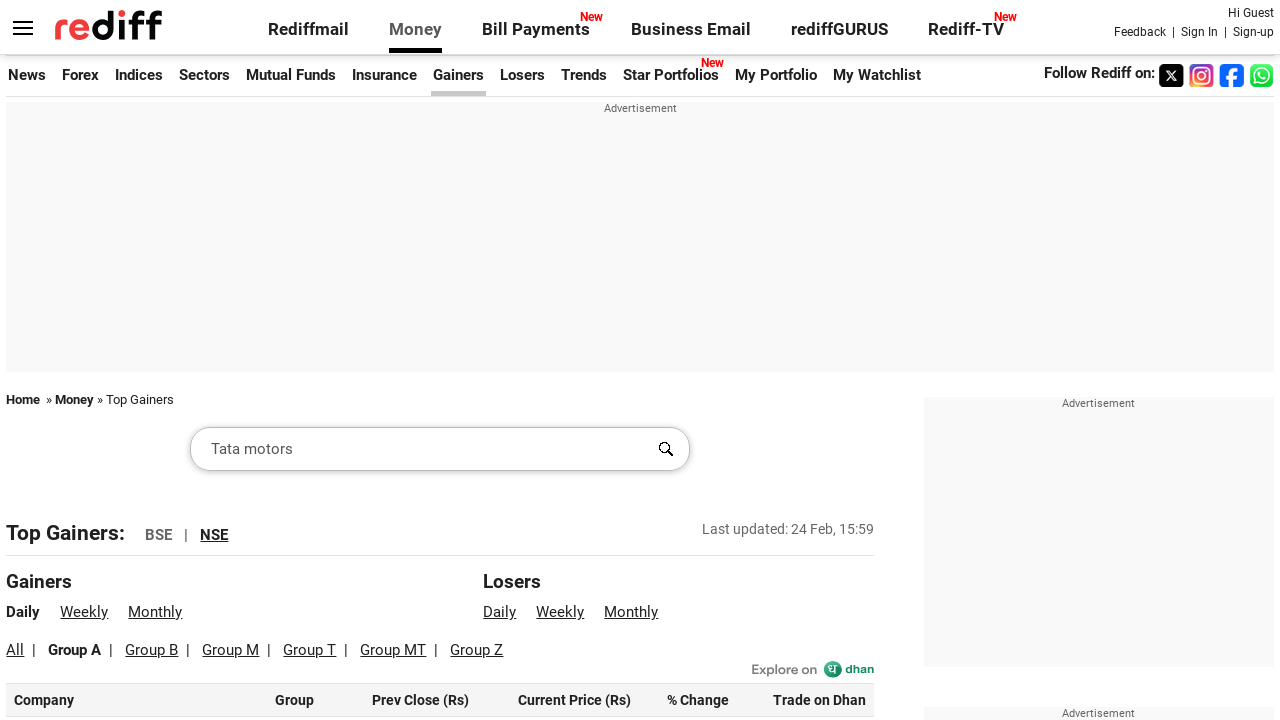

Cleared the search box on #srchword
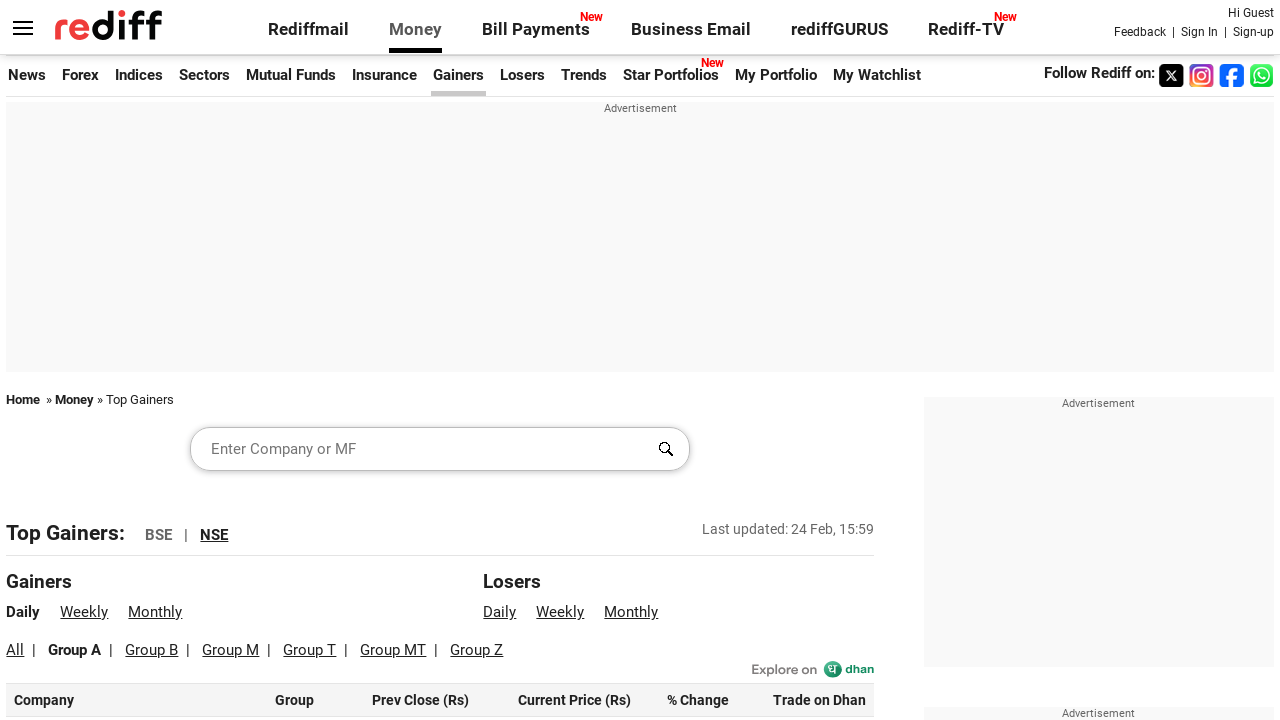

Entered 'Reliance MediaWorks Ltd' in search box on input[name='srchword']
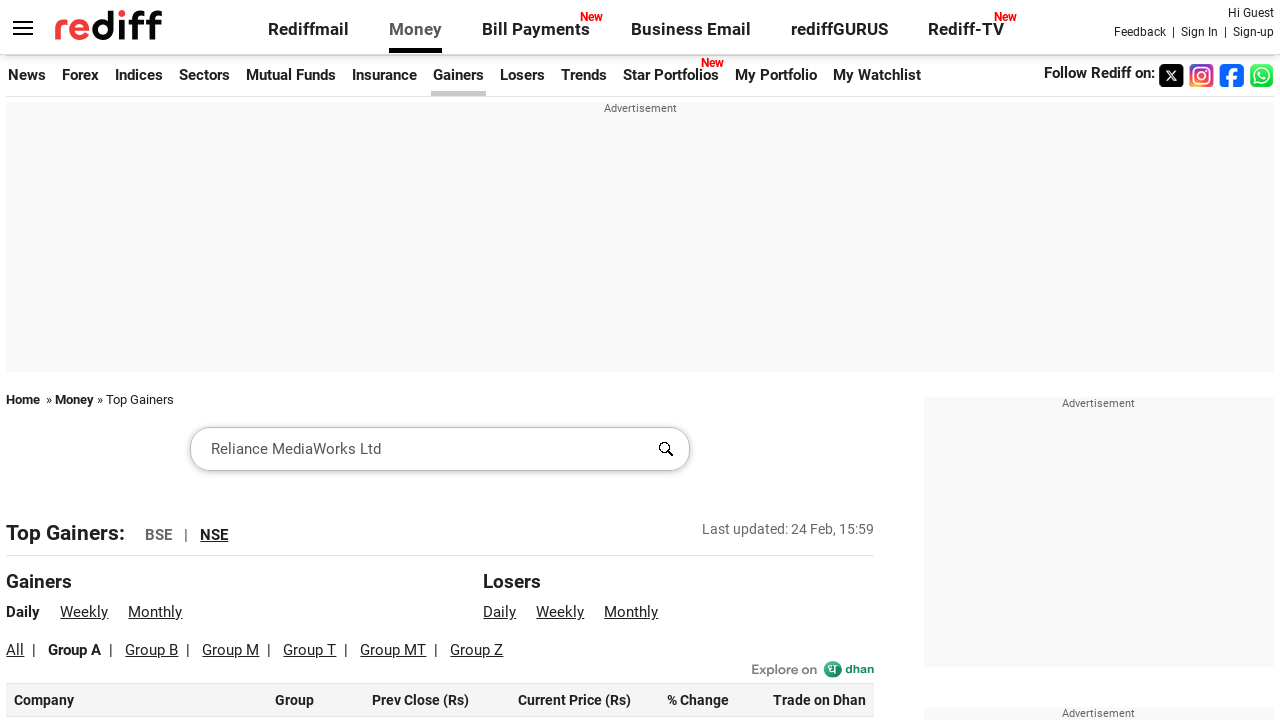

Waited 5 seconds for results to load
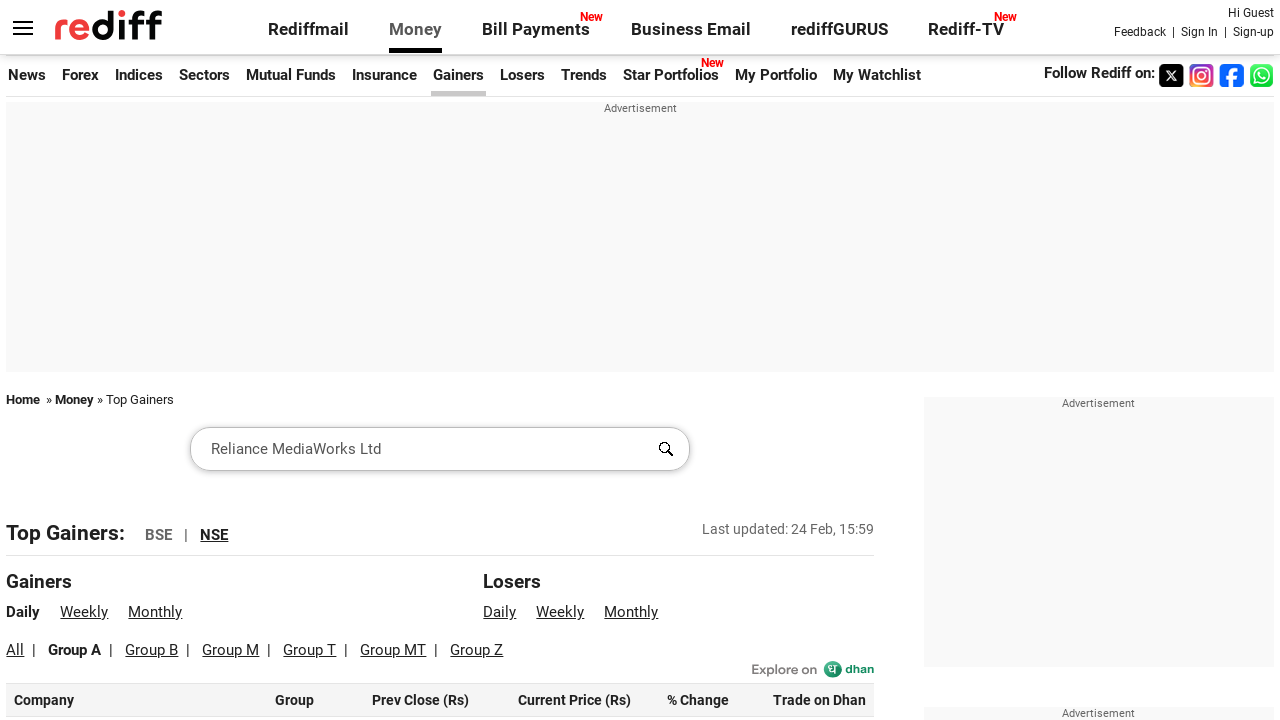

Clicked on Home link to navigate back at (23, 400) on text=Home
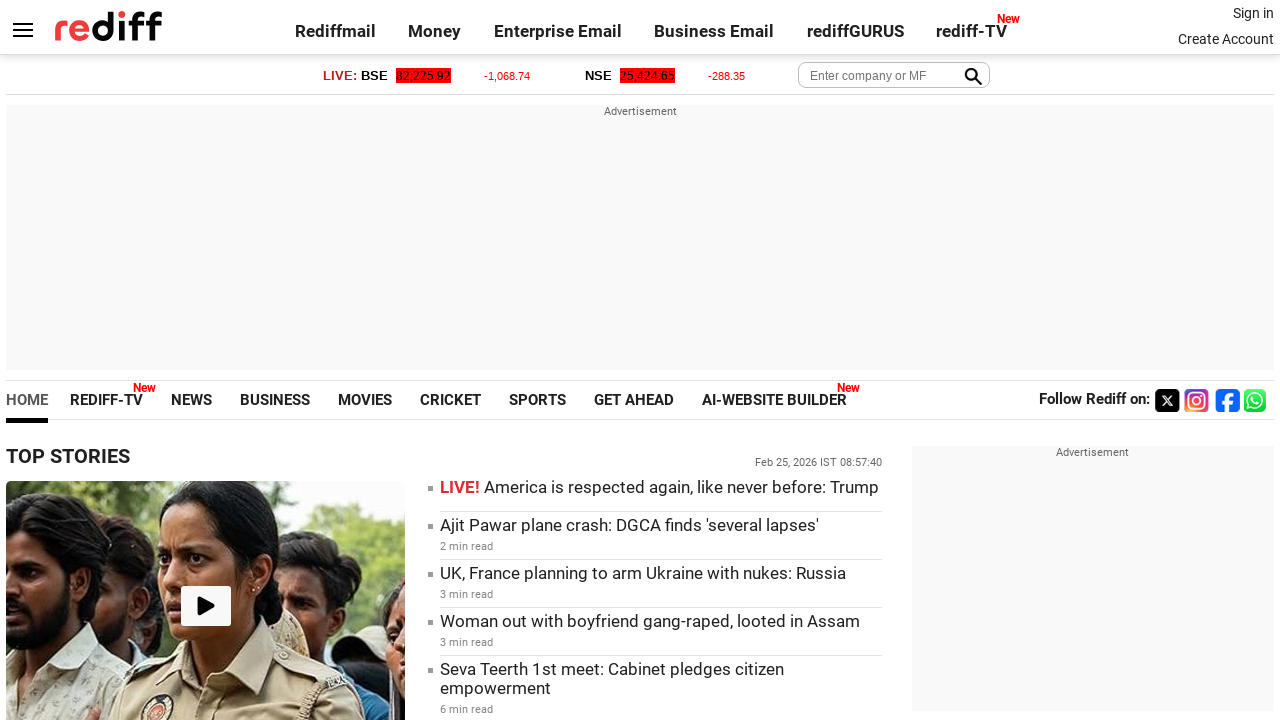

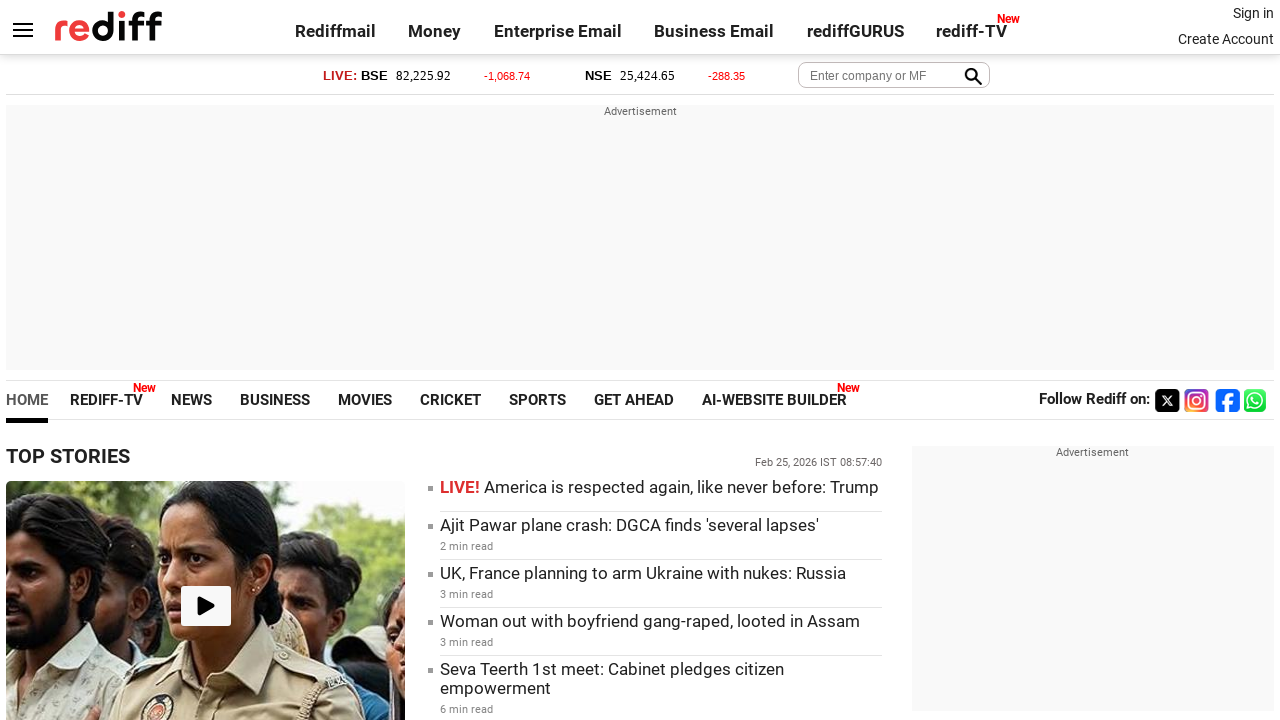